Tests that the complete all checkbox updates its state when individual items are completed or cleared.

Starting URL: https://demo.playwright.dev/todomvc

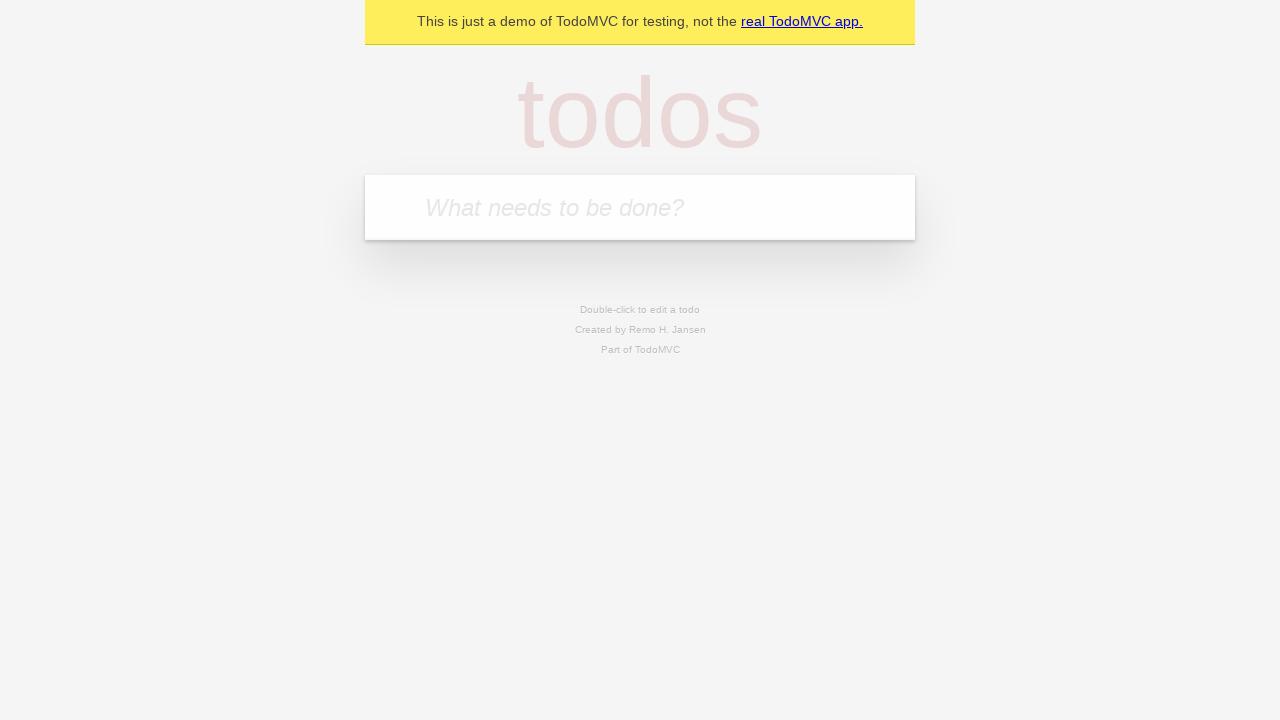

Filled new todo field with 'buy some cheese' on .new-todo
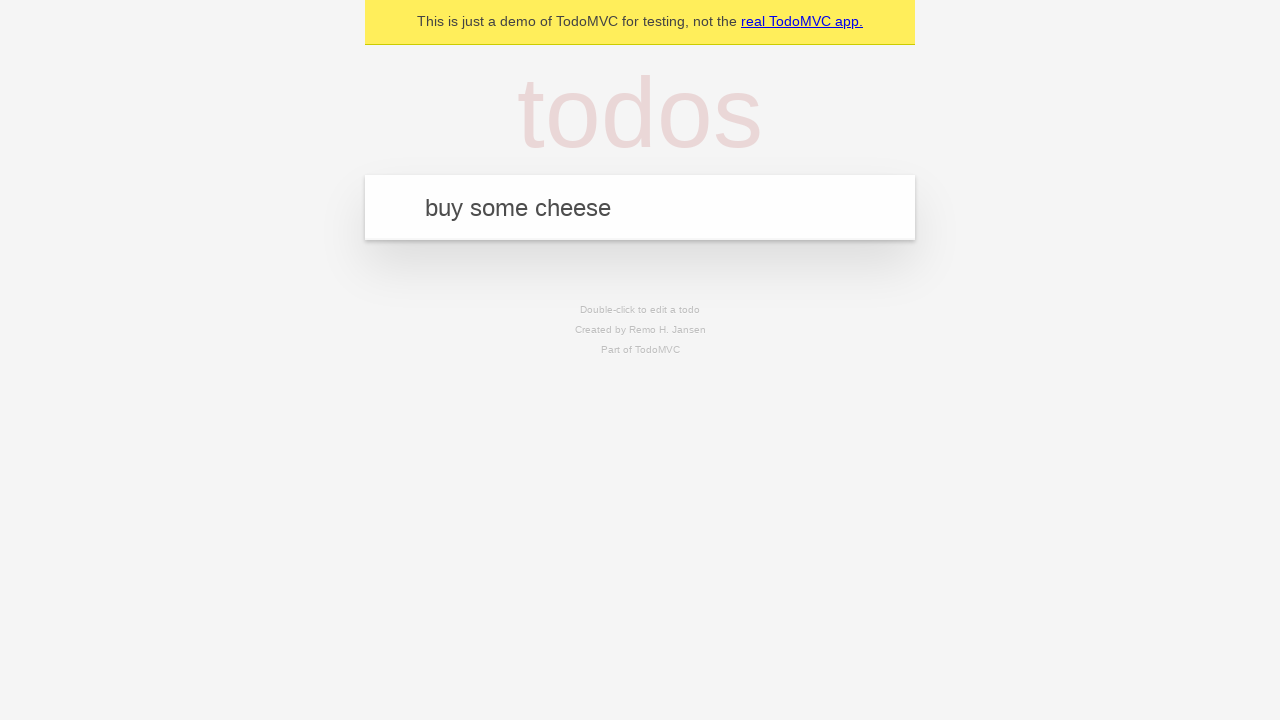

Pressed Enter to create first todo item on .new-todo
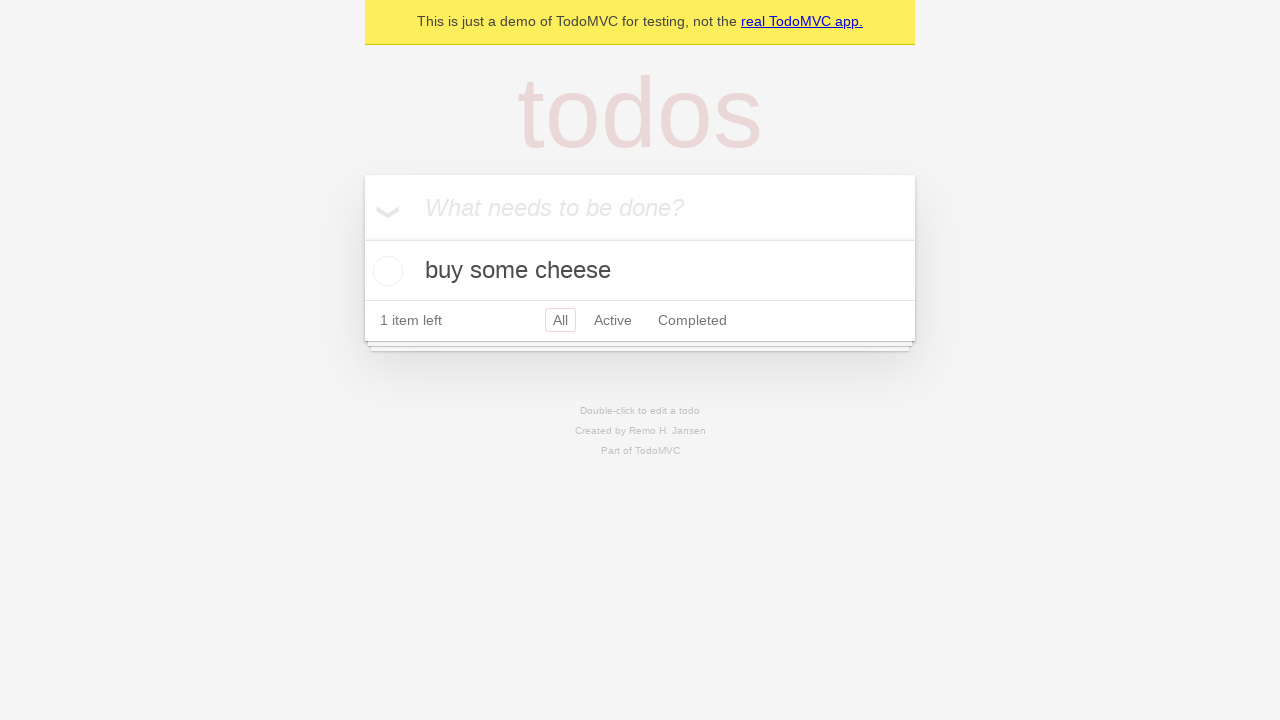

Filled new todo field with 'feed the cat' on .new-todo
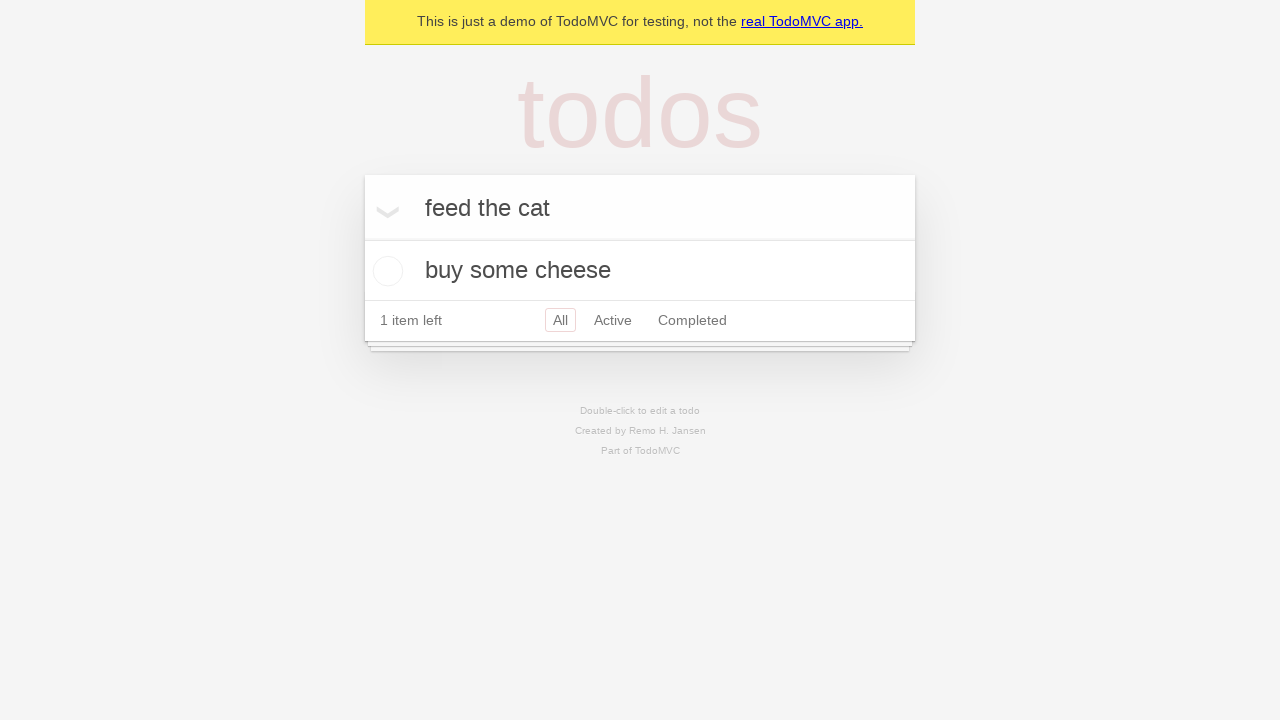

Pressed Enter to create second todo item on .new-todo
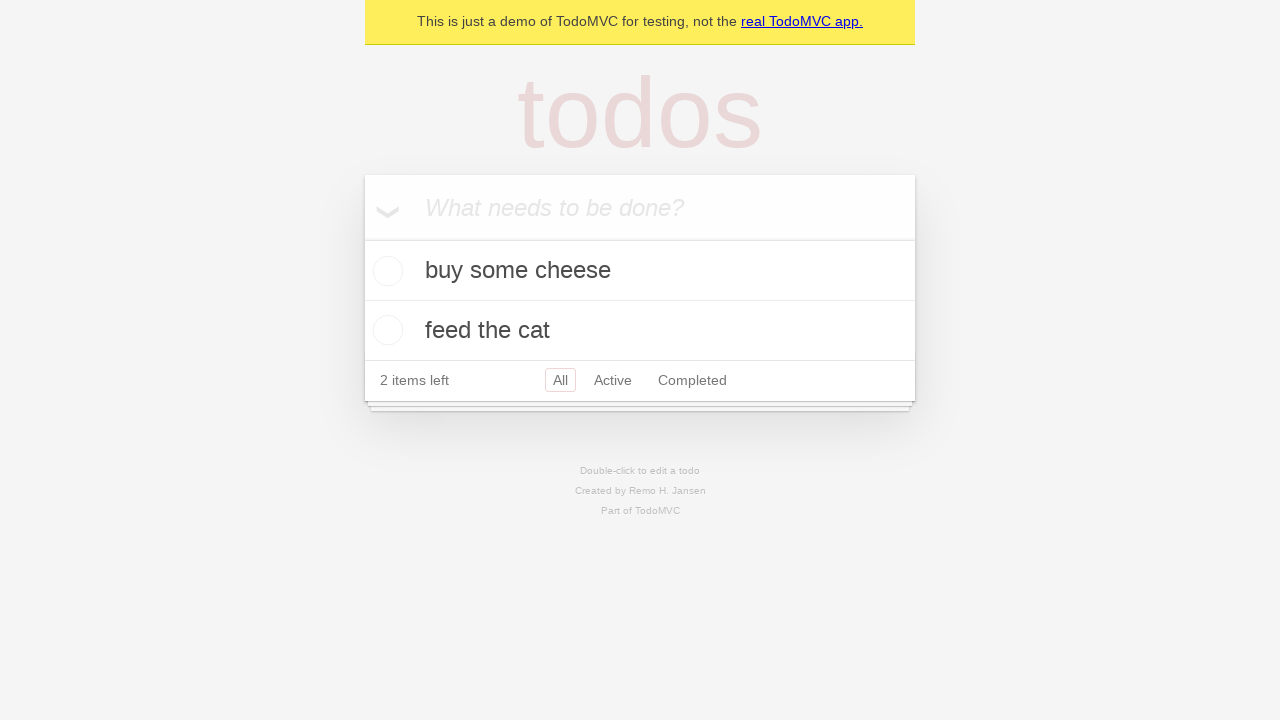

Filled new todo field with 'book a doctors appointment' on .new-todo
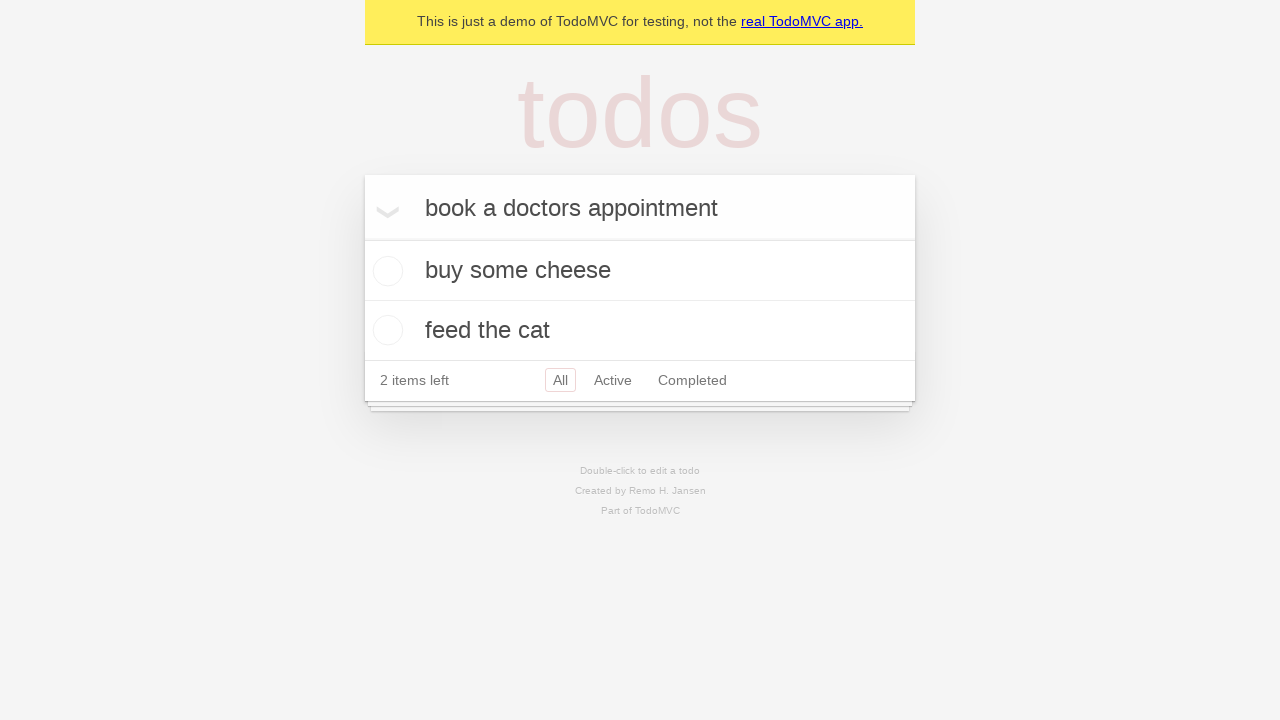

Pressed Enter to create third todo item on .new-todo
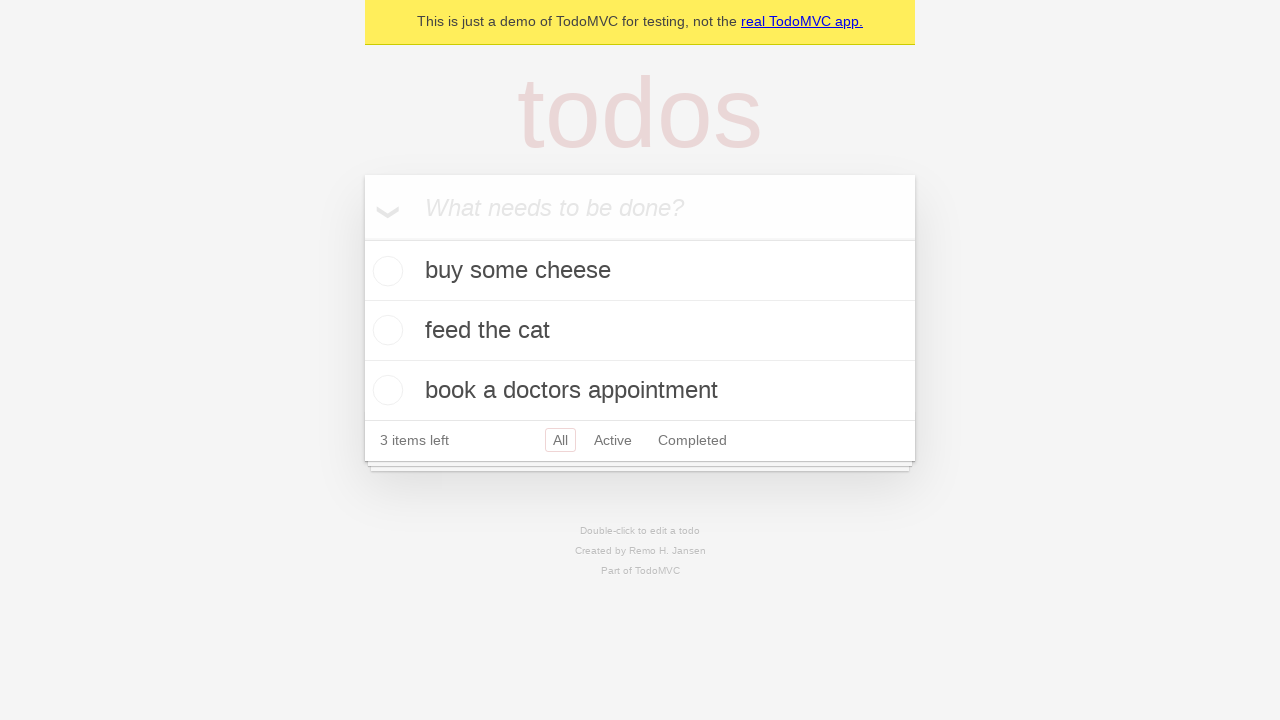

Waited for all three todo items to appear
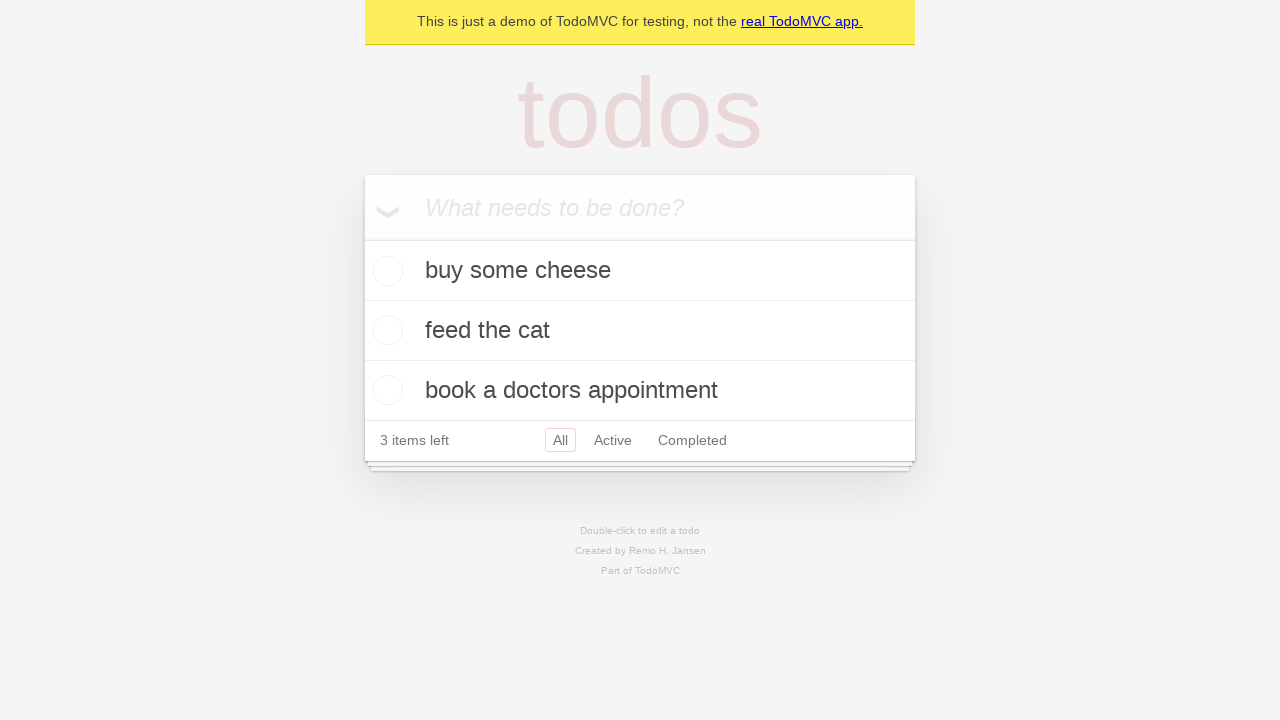

Clicked toggle-all checkbox to check all items at (362, 238) on .toggle-all
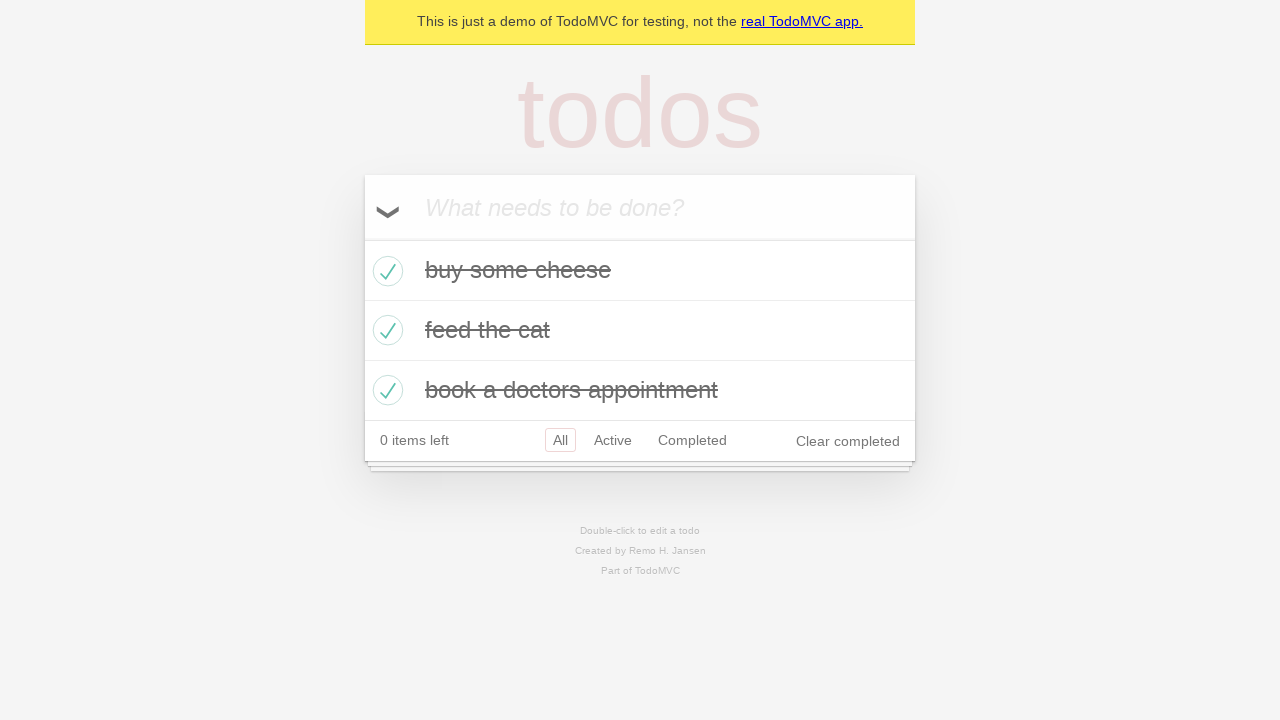

Unchecked the first todo item at (385, 271) on .todo-list li >> nth=0 >> .toggle
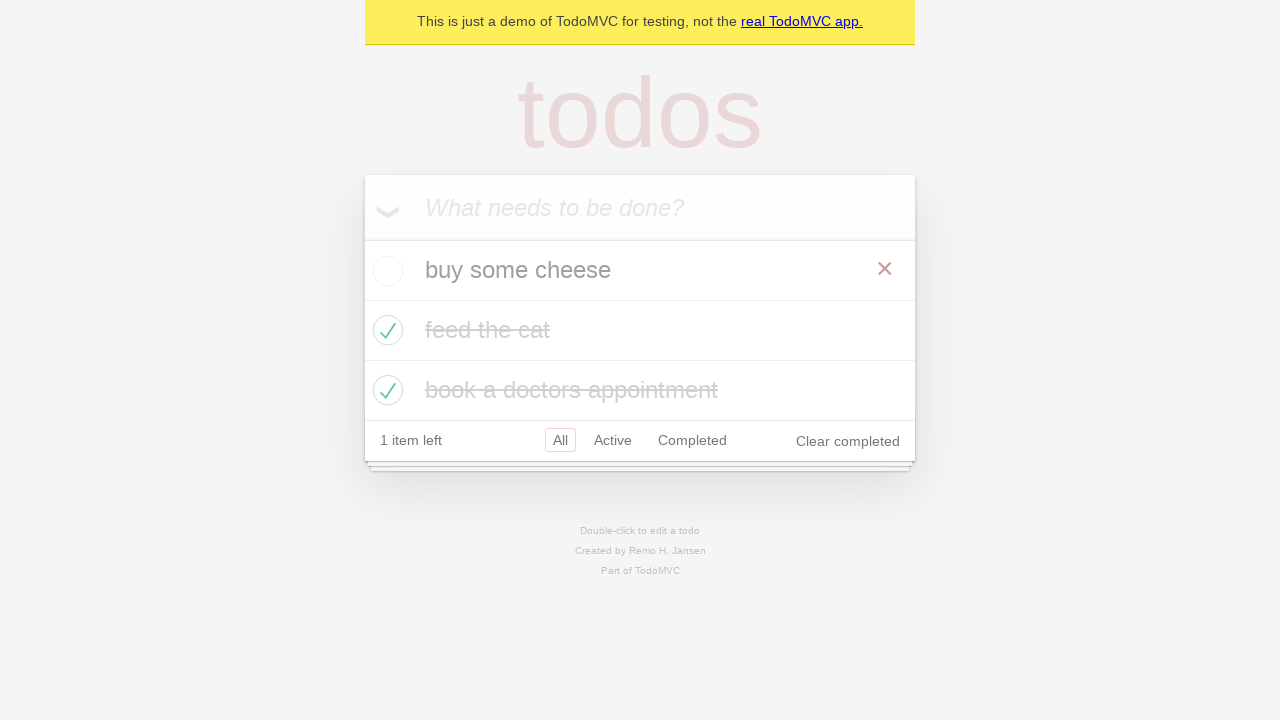

Checked the first todo item again at (385, 271) on .todo-list li >> nth=0 >> .toggle
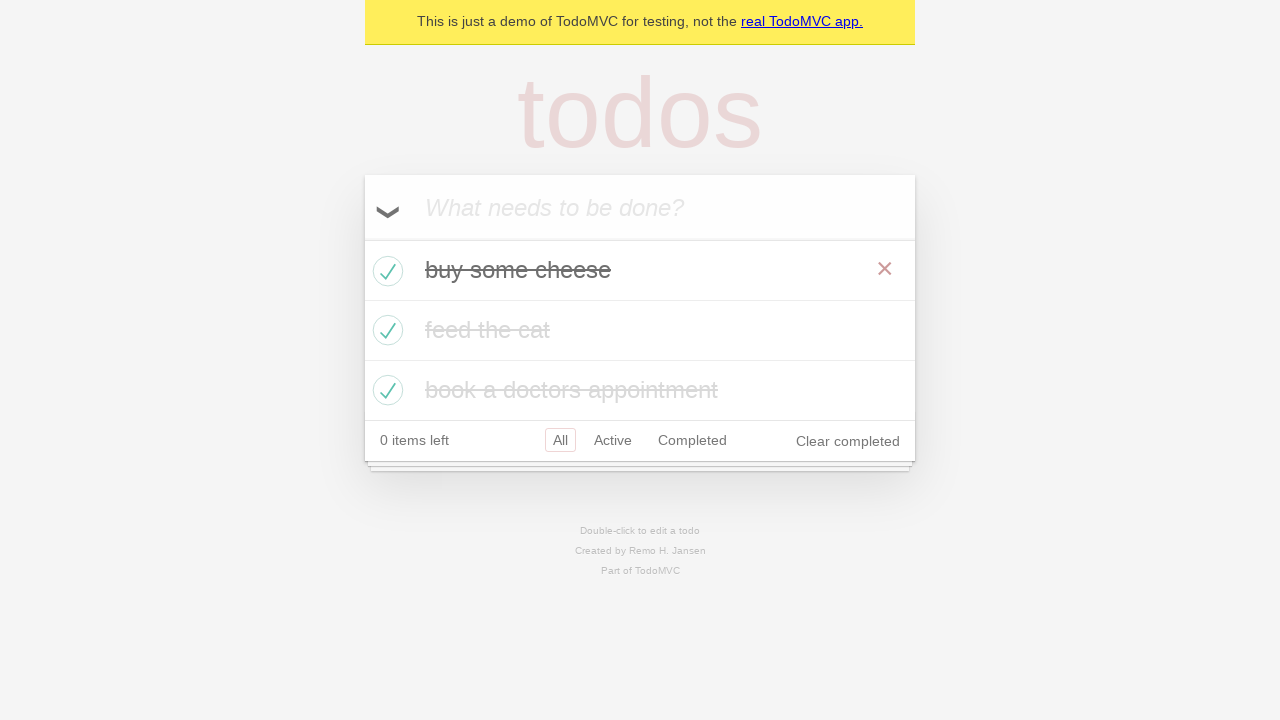

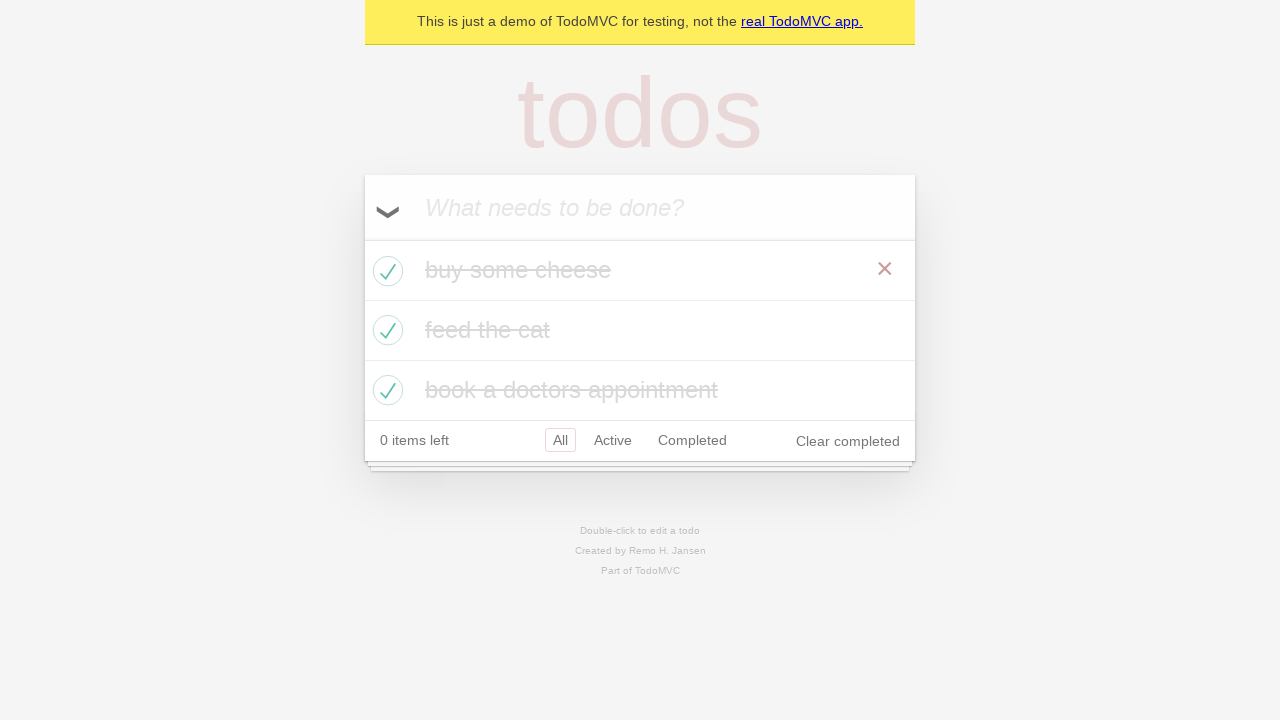